Tests that edits are saved when the edit input loses focus (blur)

Starting URL: https://demo.playwright.dev/todomvc

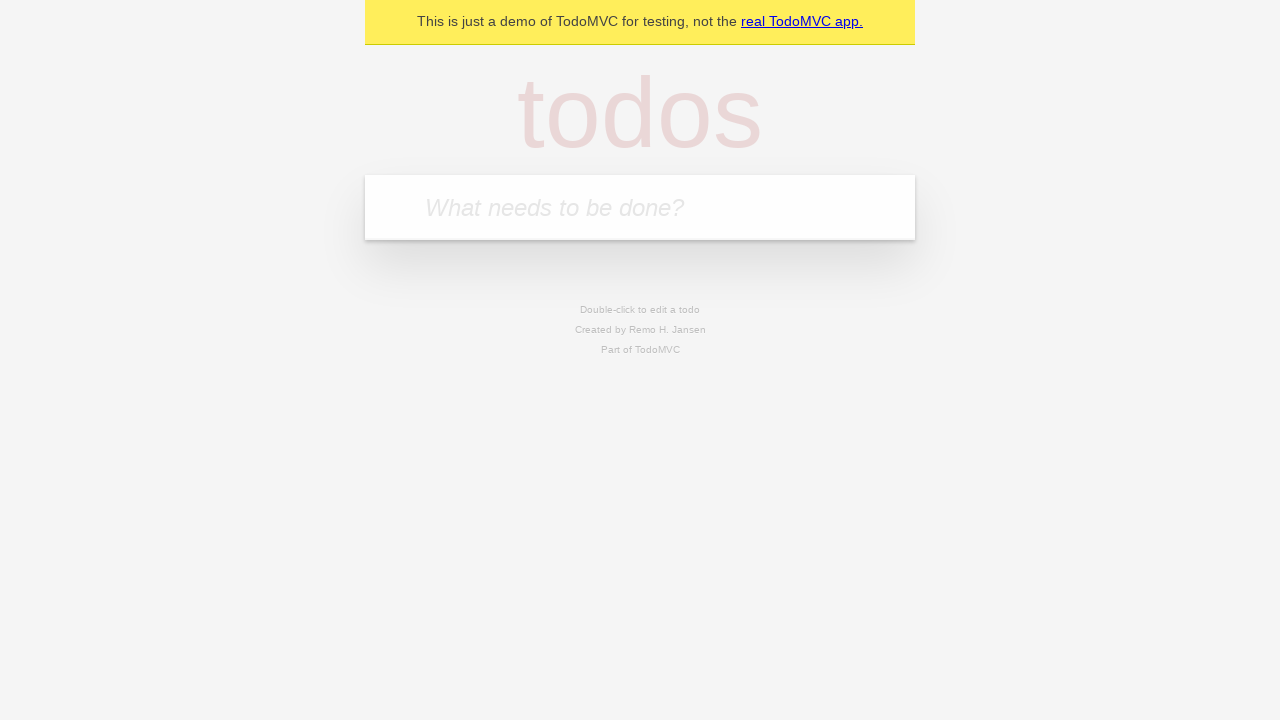

Filled new todo input with 'buy some cheese' on internal:attr=[placeholder="What needs to be done?"i]
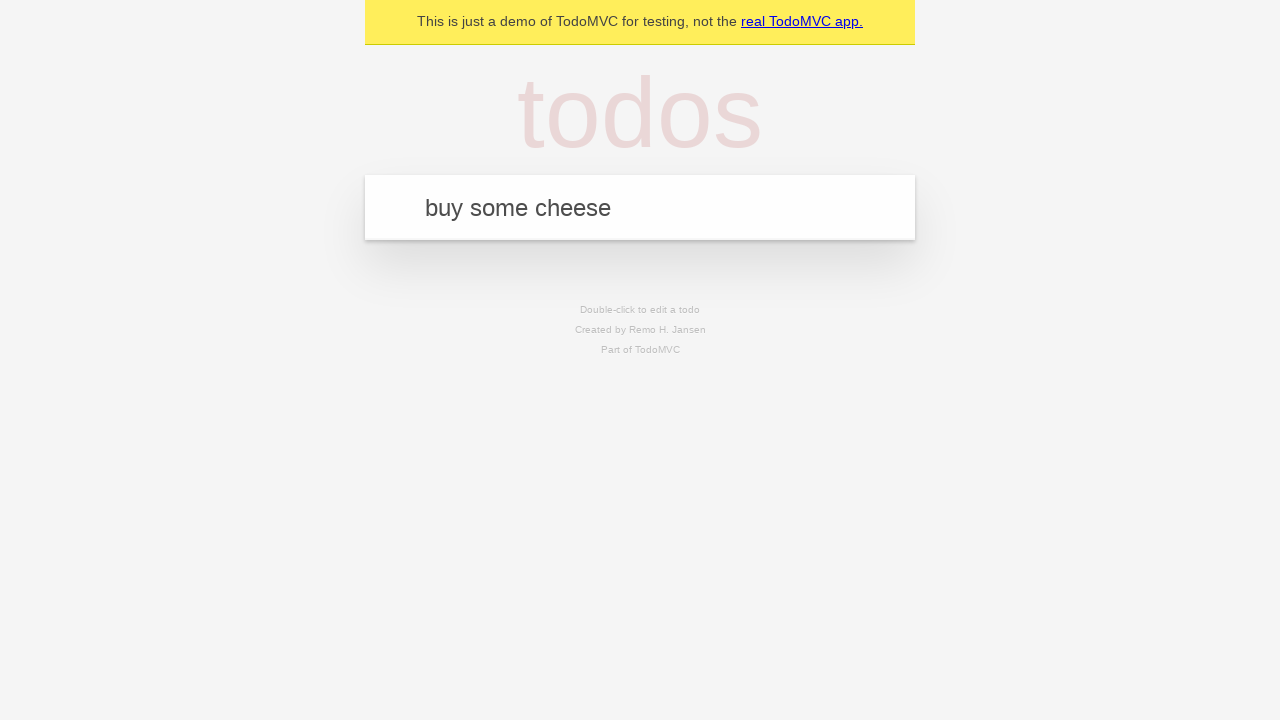

Pressed Enter to create first todo on internal:attr=[placeholder="What needs to be done?"i]
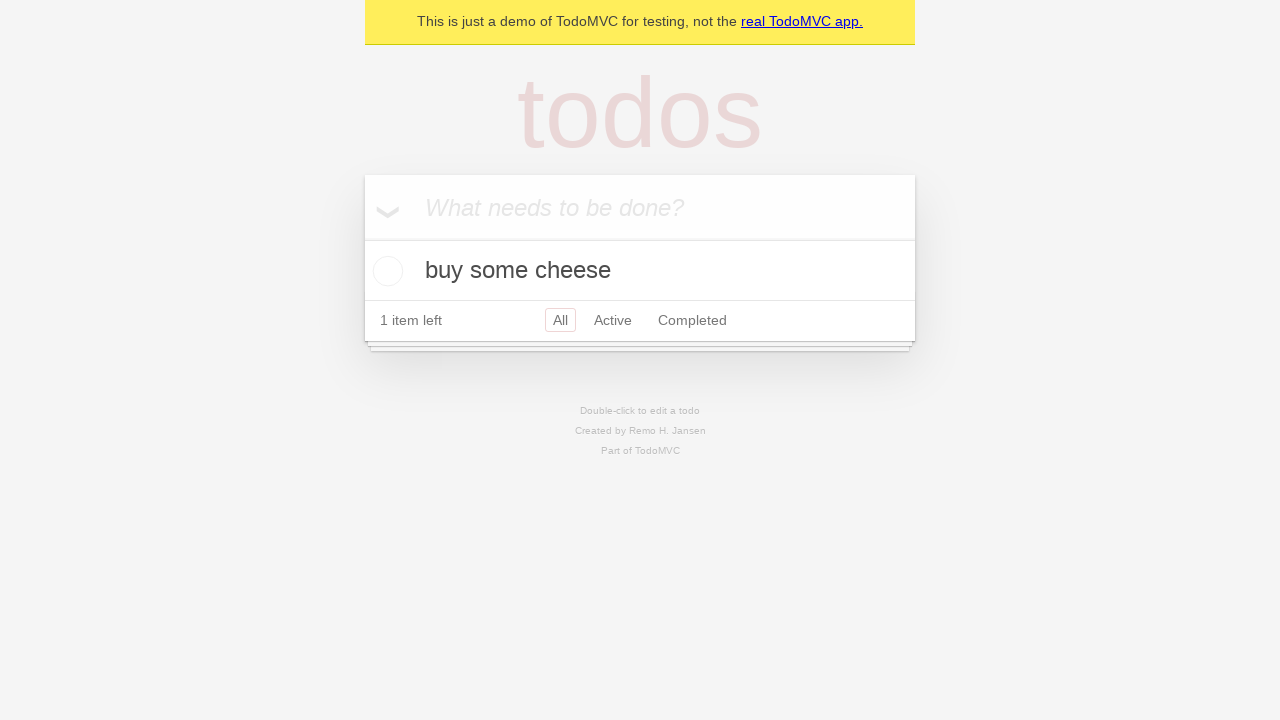

Filled new todo input with 'feed the cat' on internal:attr=[placeholder="What needs to be done?"i]
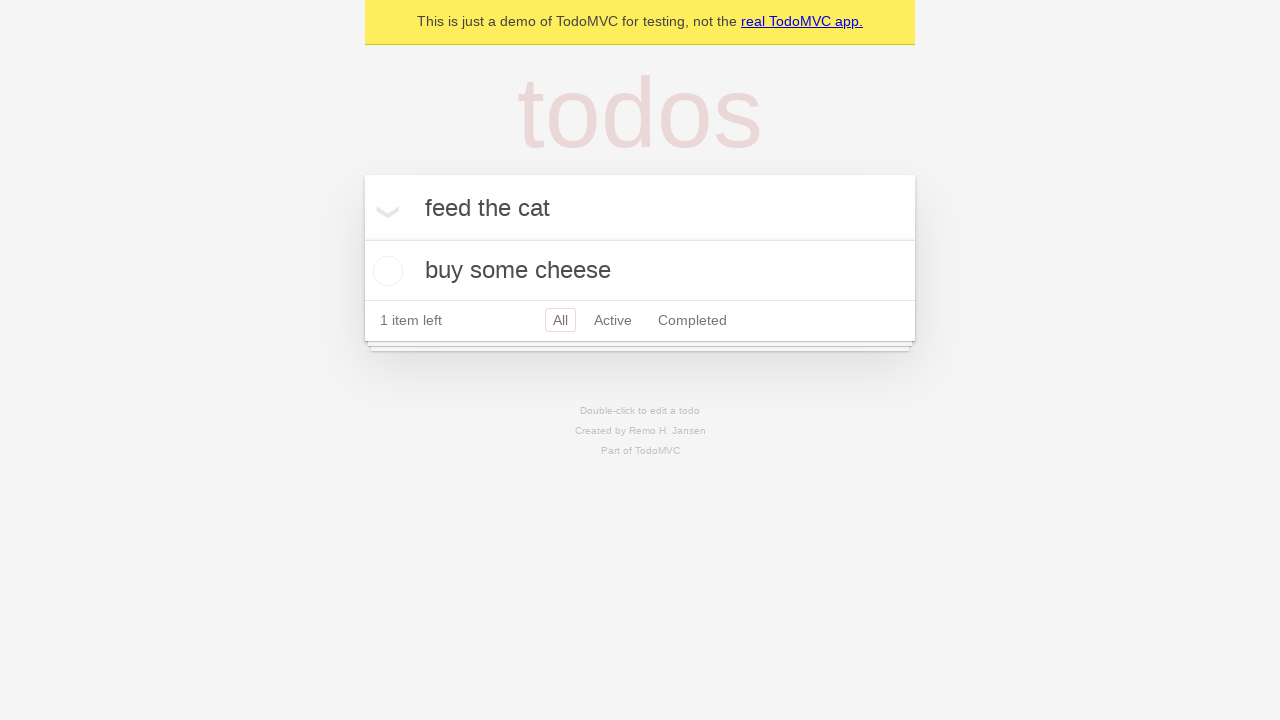

Pressed Enter to create second todo on internal:attr=[placeholder="What needs to be done?"i]
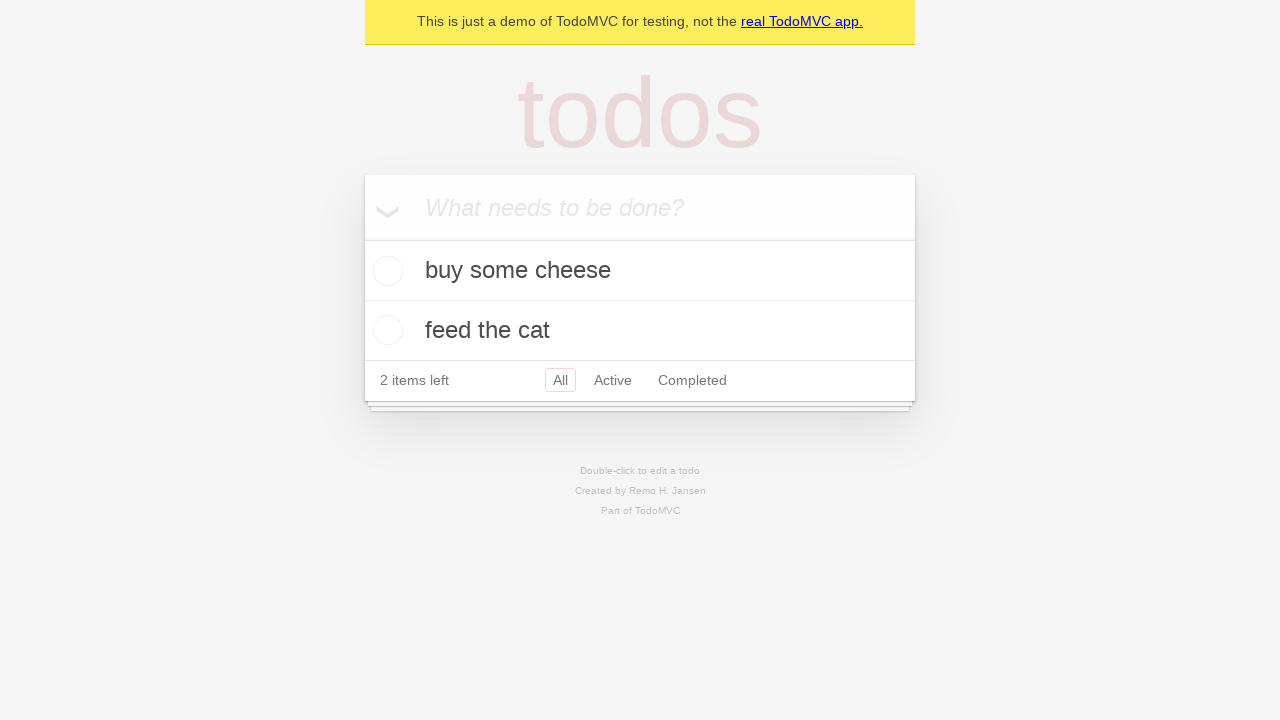

Filled new todo input with 'book a doctors appointment' on internal:attr=[placeholder="What needs to be done?"i]
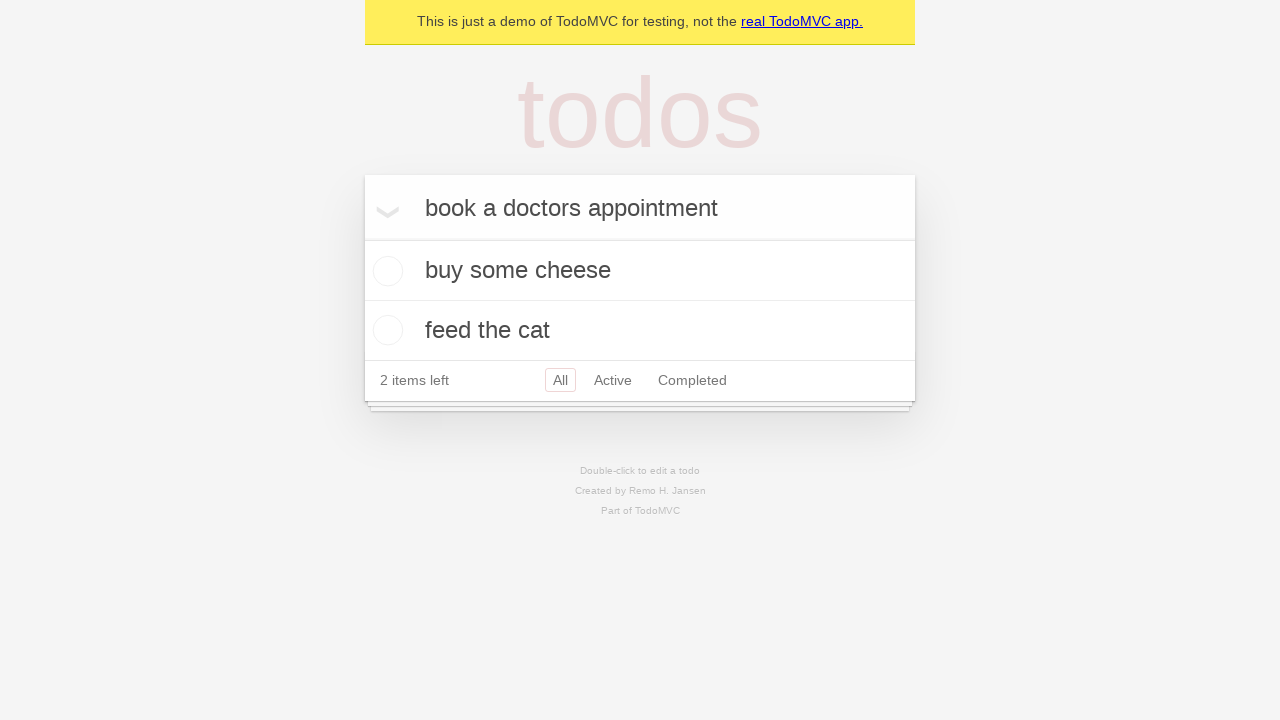

Pressed Enter to create third todo on internal:attr=[placeholder="What needs to be done?"i]
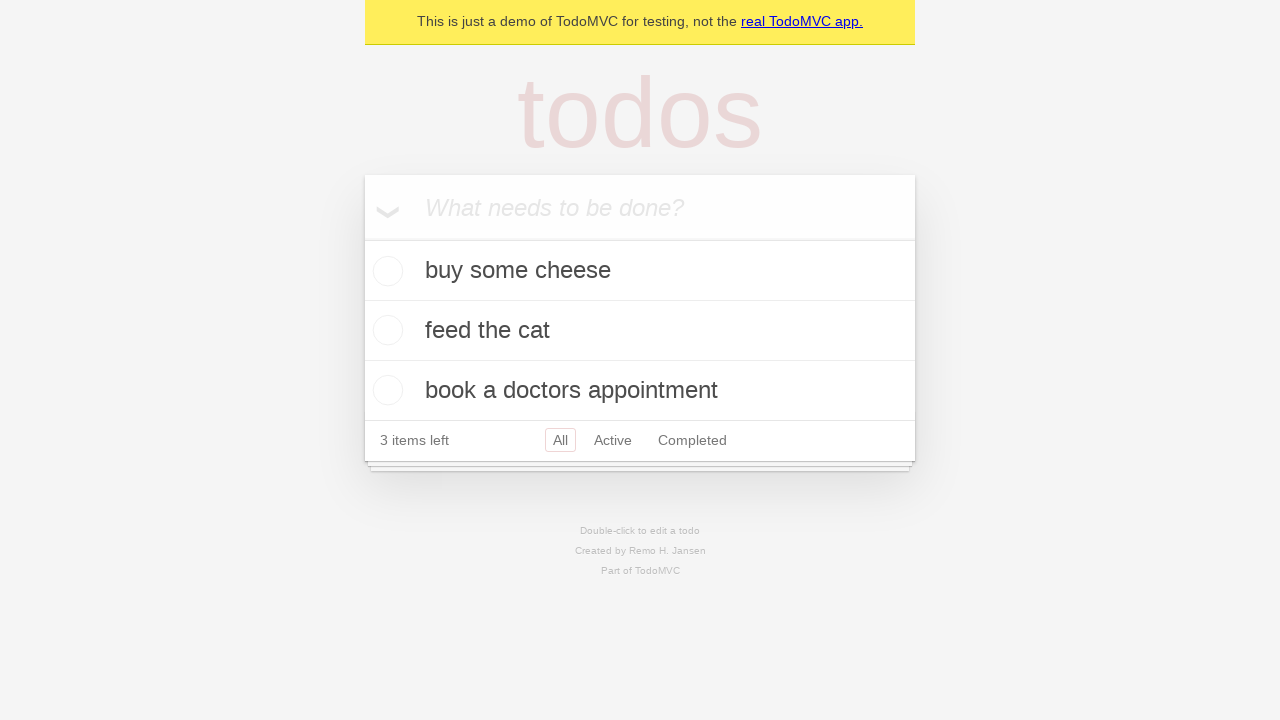

Waited for all 3 todos to be created
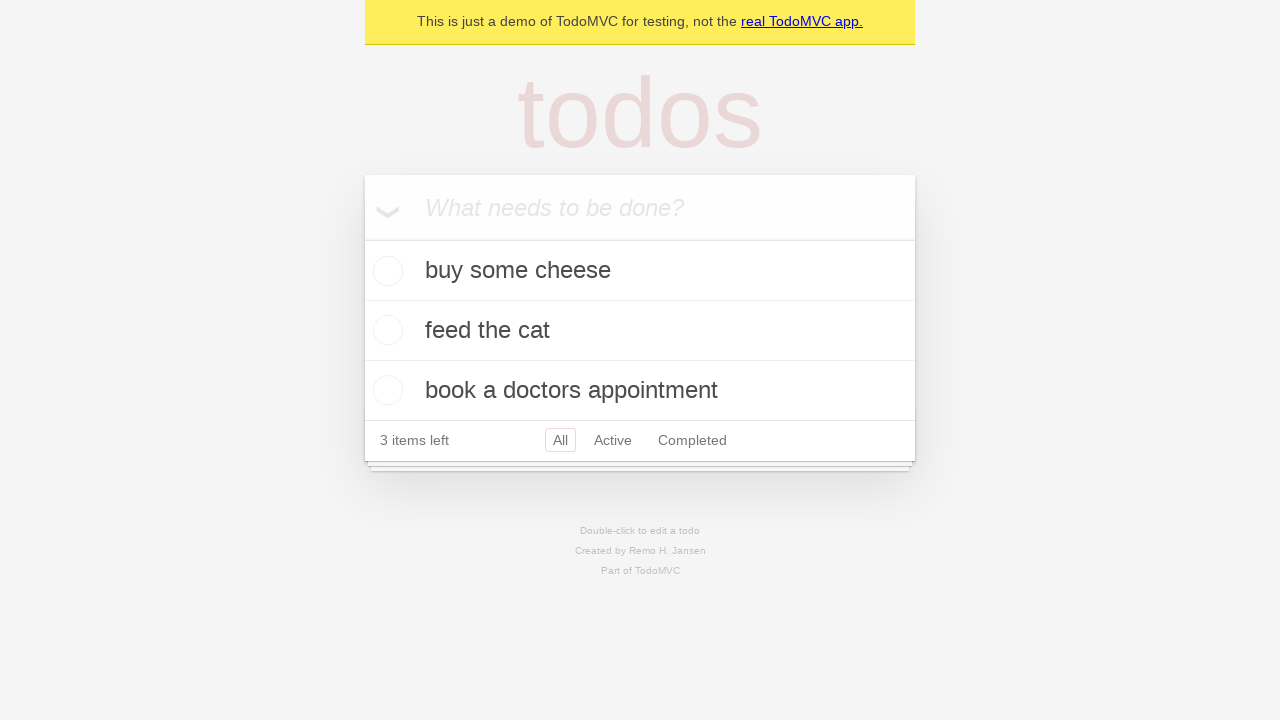

Double-clicked second todo to enter edit mode at (640, 331) on internal:testid=[data-testid="todo-item"s] >> nth=1
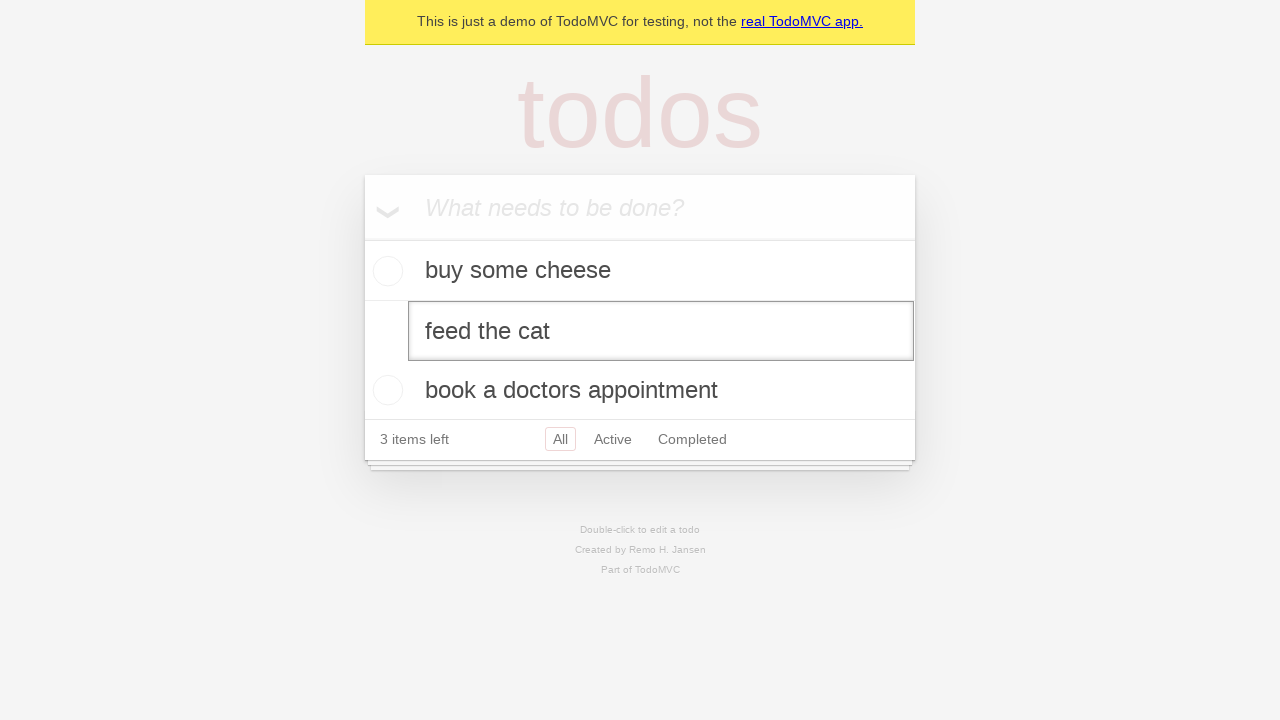

Filled edit input with 'buy some sausages' on internal:testid=[data-testid="todo-item"s] >> nth=1 >> internal:role=textbox[nam
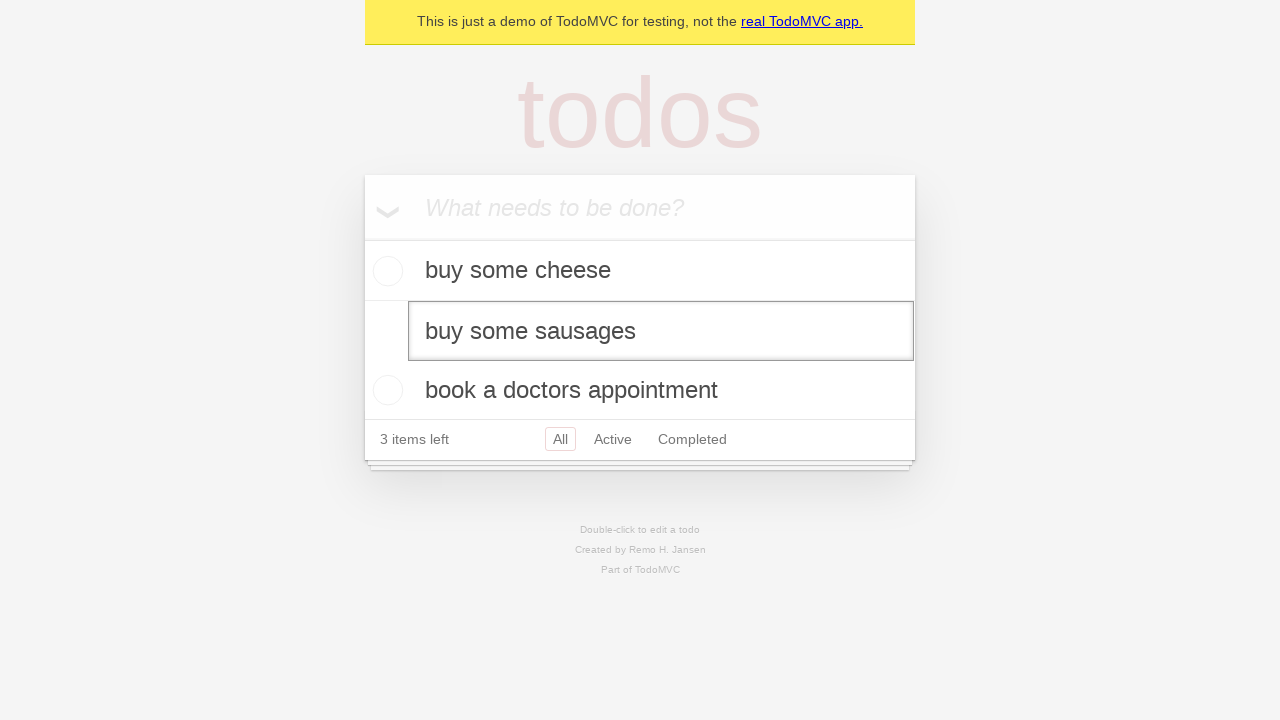

Dispatched blur event to save edit on focus loss
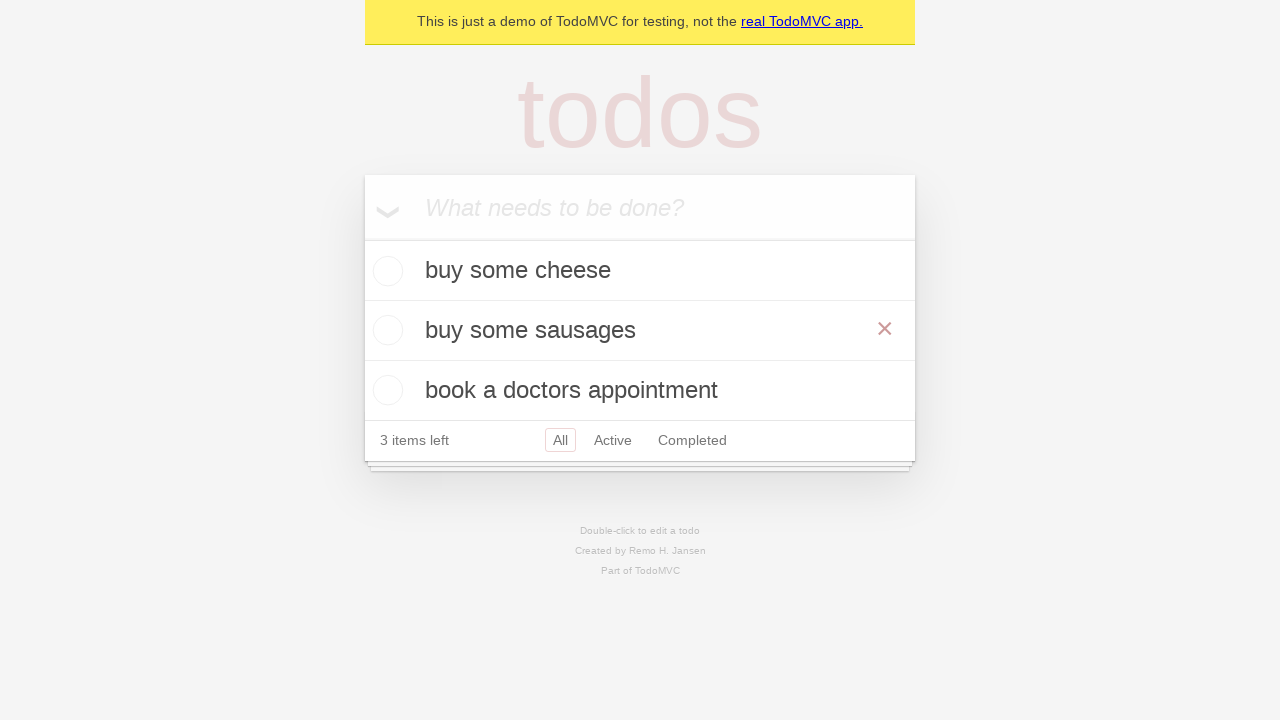

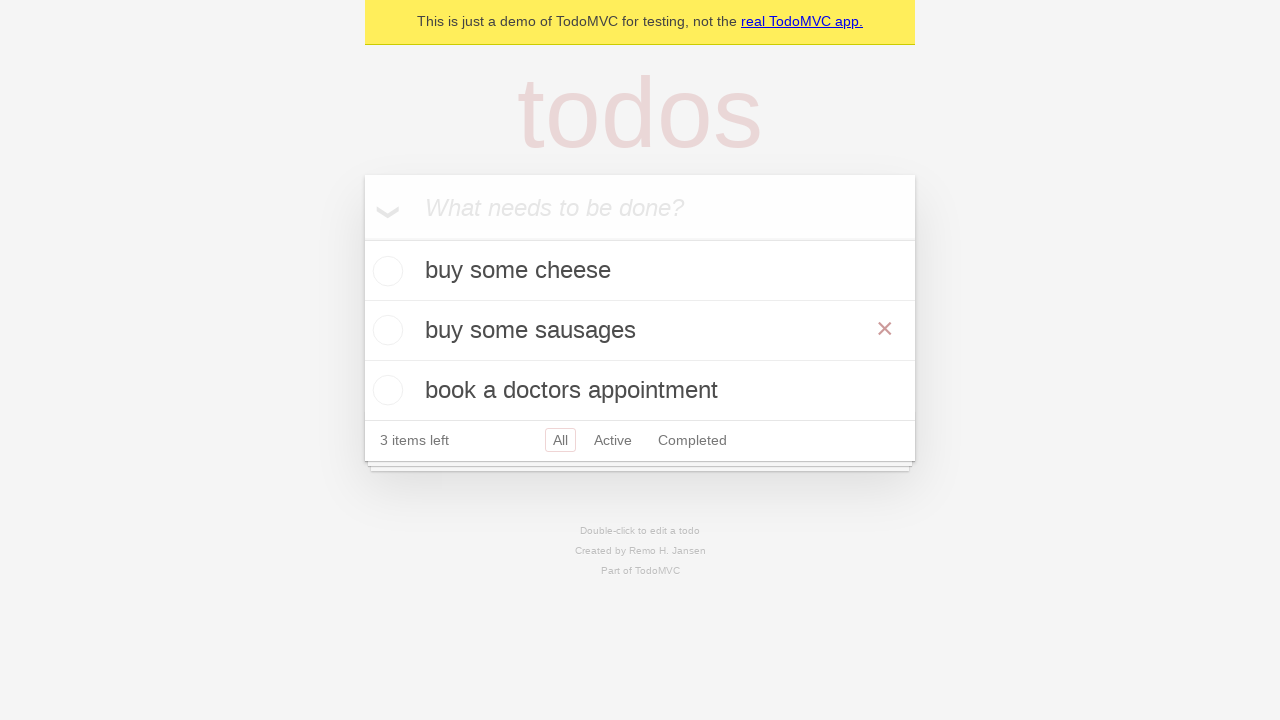